Tests UI components by counting and verifying visibility of buttons, input fields, links, and images on the homepage.

Starting URL: https://wedding-lk.vercel.app

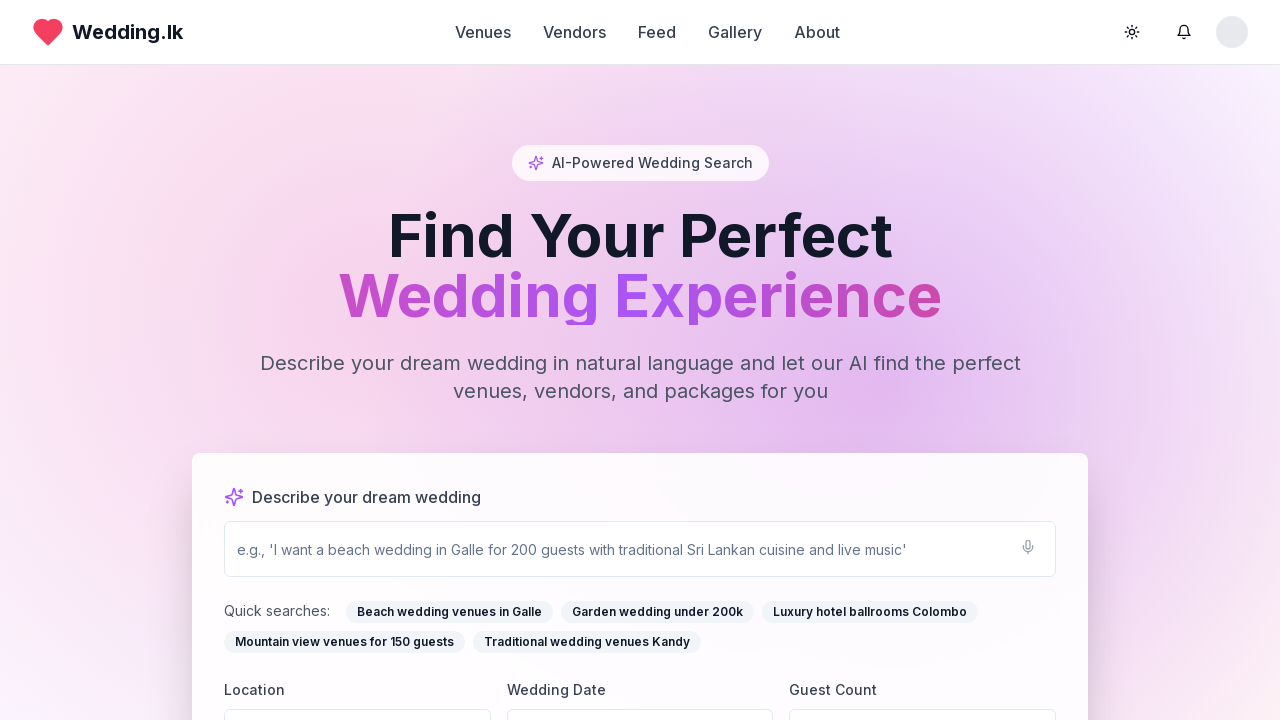

Waited for page to load with networkidle state
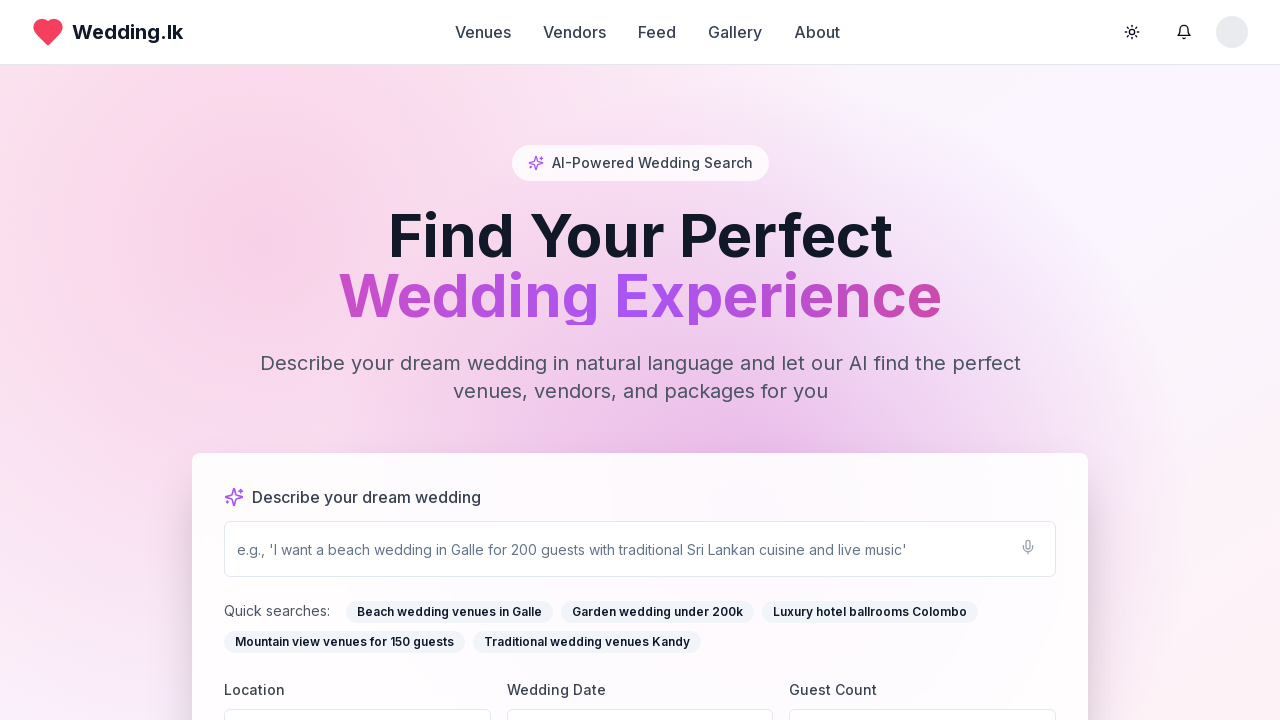

Located all button elements on the page
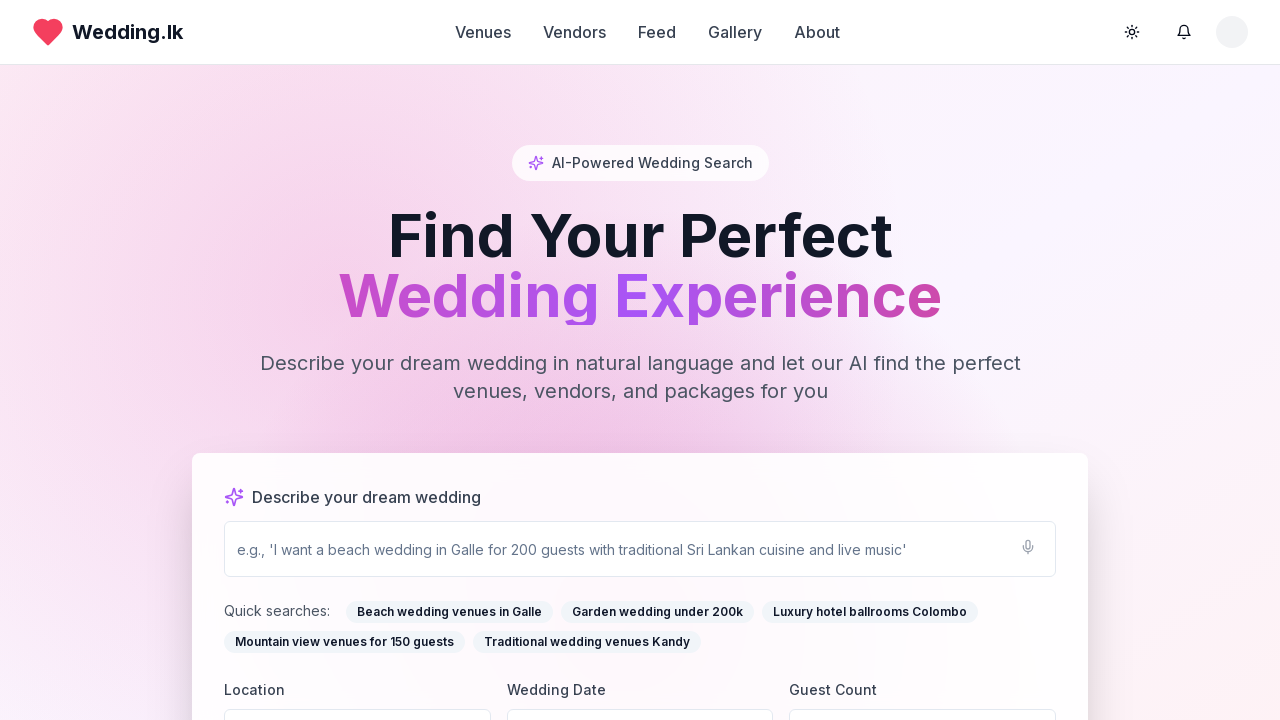

Counted 16 buttons on the homepage
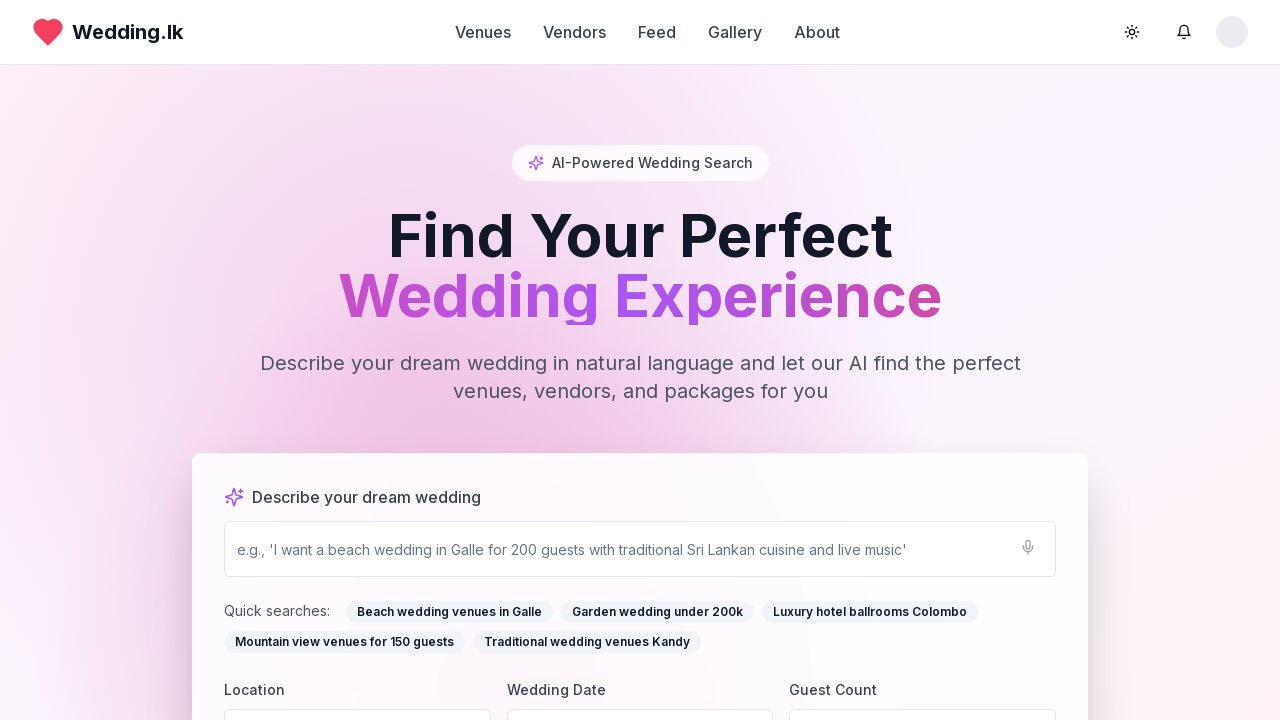

Located all input field elements on the page
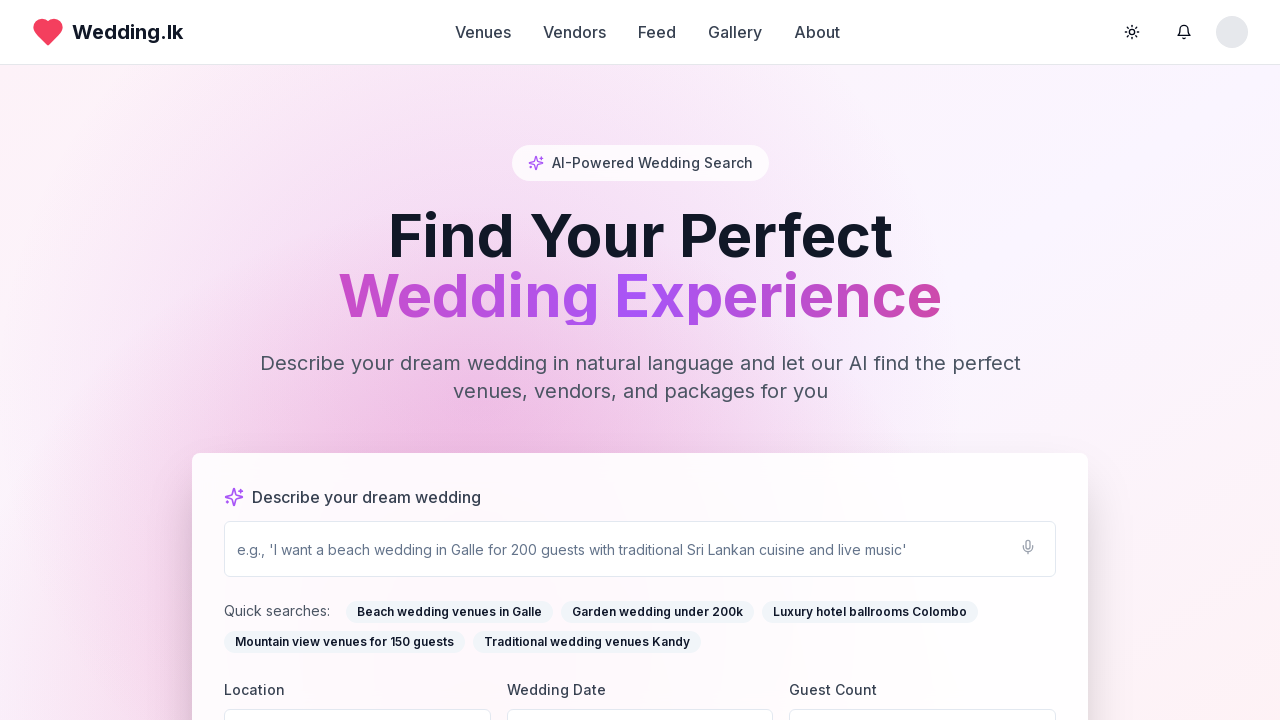

Counted 3 input fields on the homepage
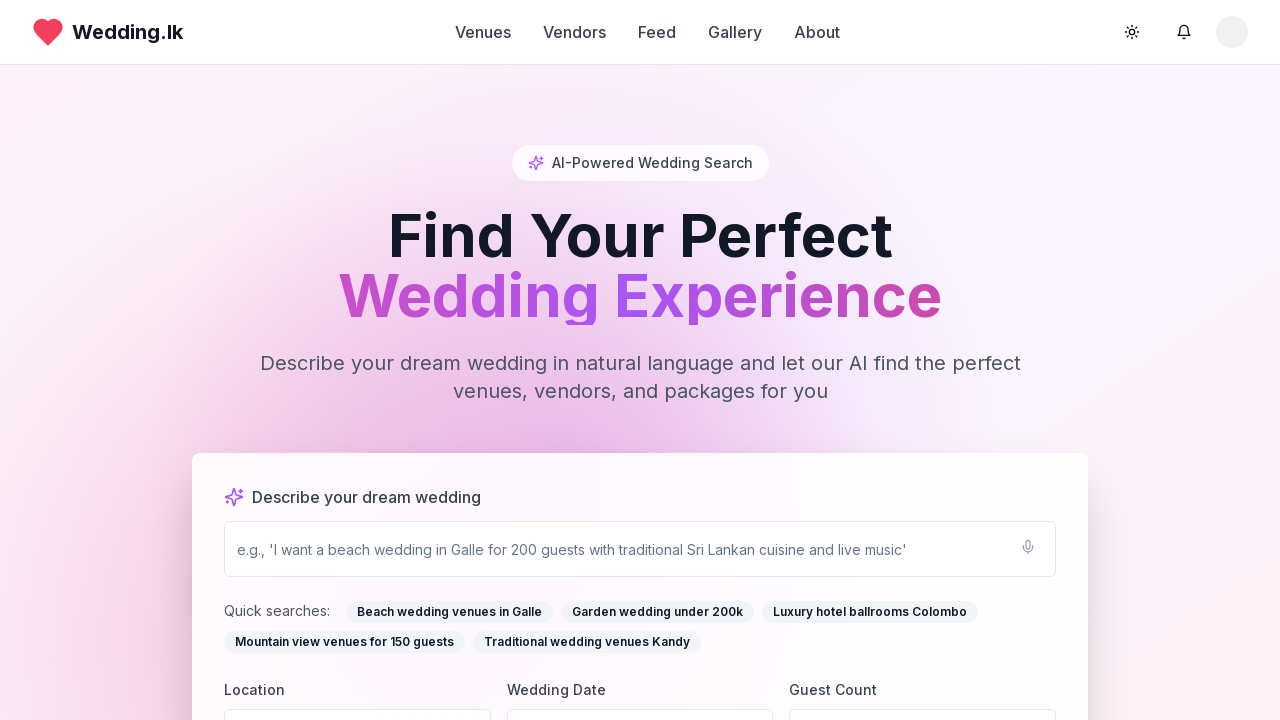

Located all link elements on the page
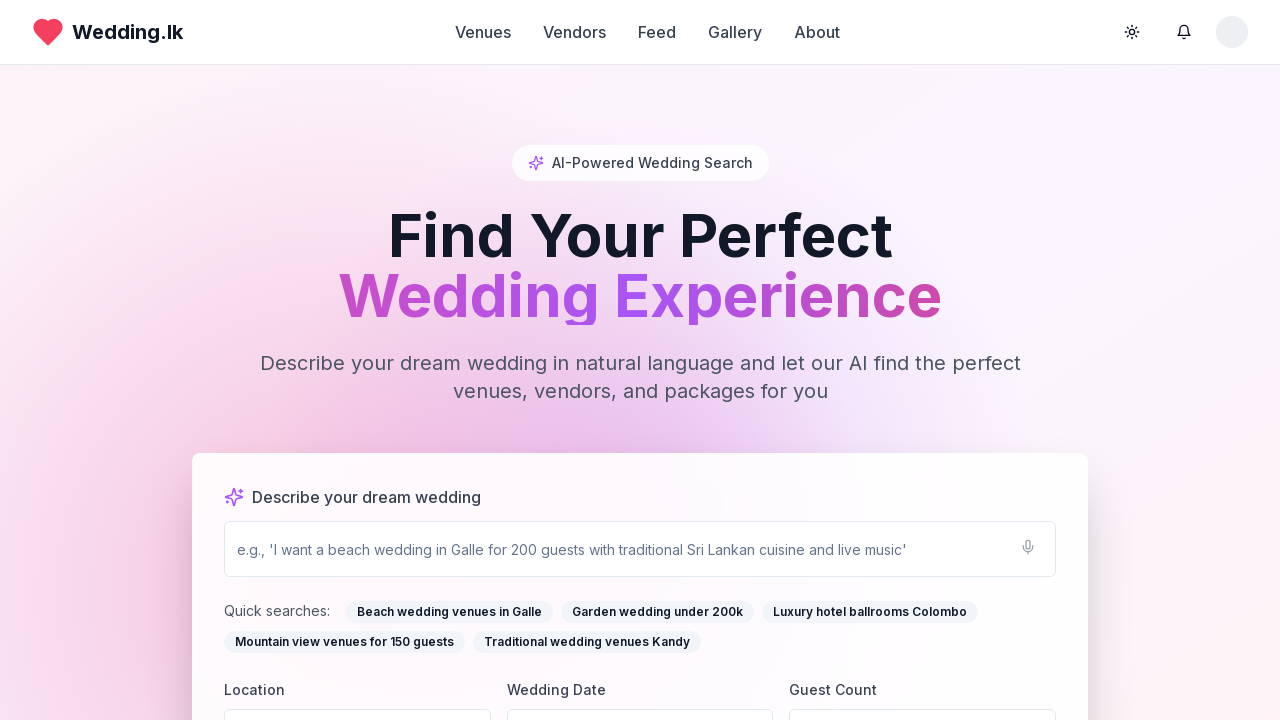

Counted 16 links on the homepage
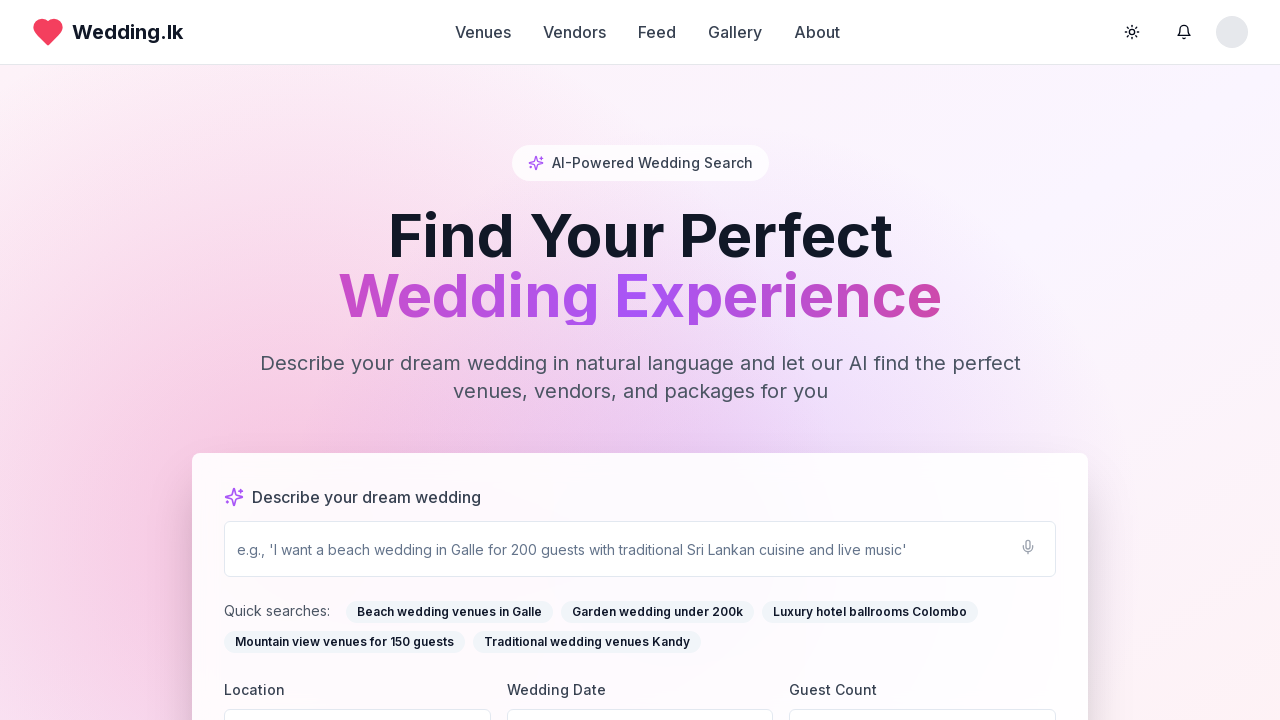

Located all image elements on the page
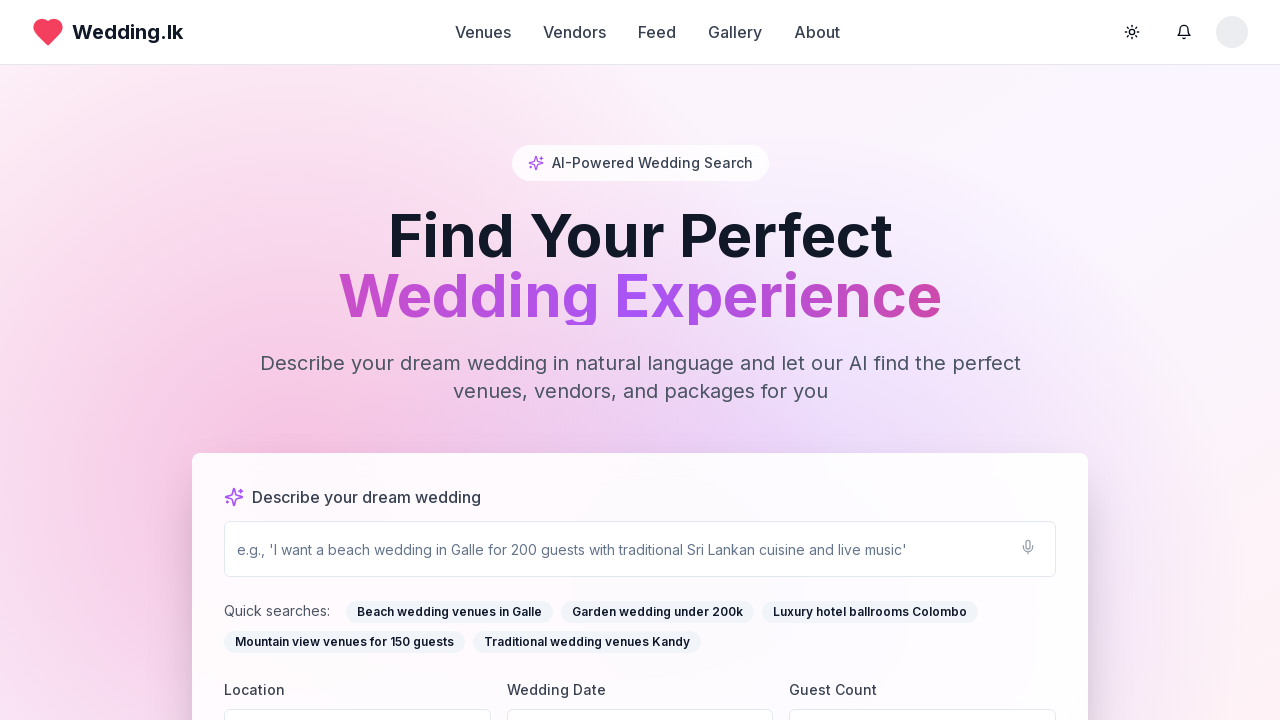

Counted 0 images on the homepage
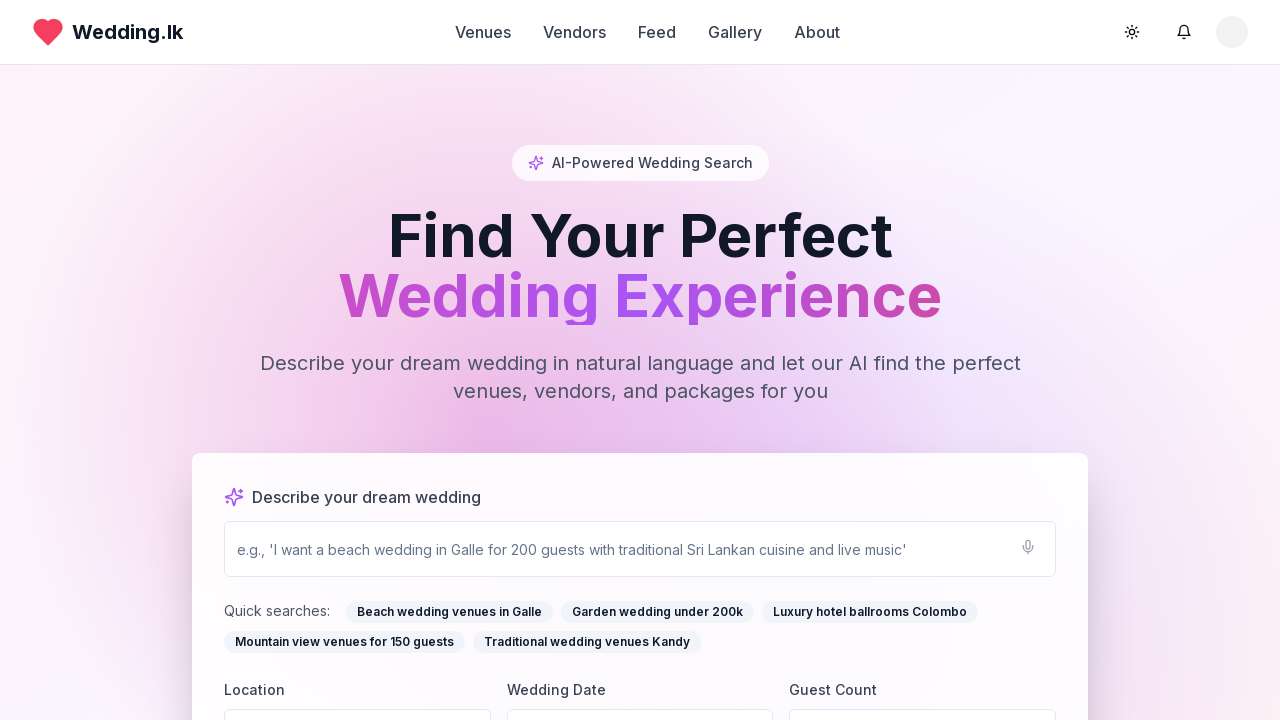

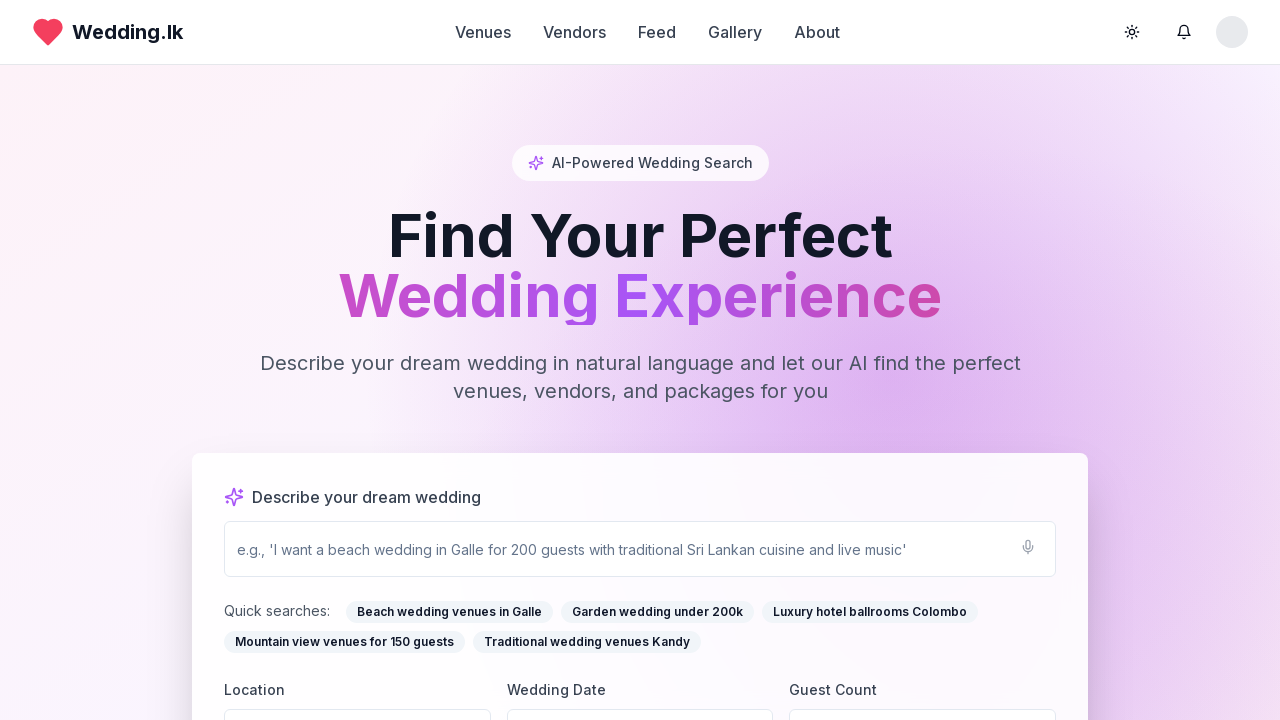